Takes screenshots of the Checkly homepage at three different viewport sizes: large (1920x1080), middle (1000x800), and small (600x800)

Starting URL: https://www.checklyhq.com/

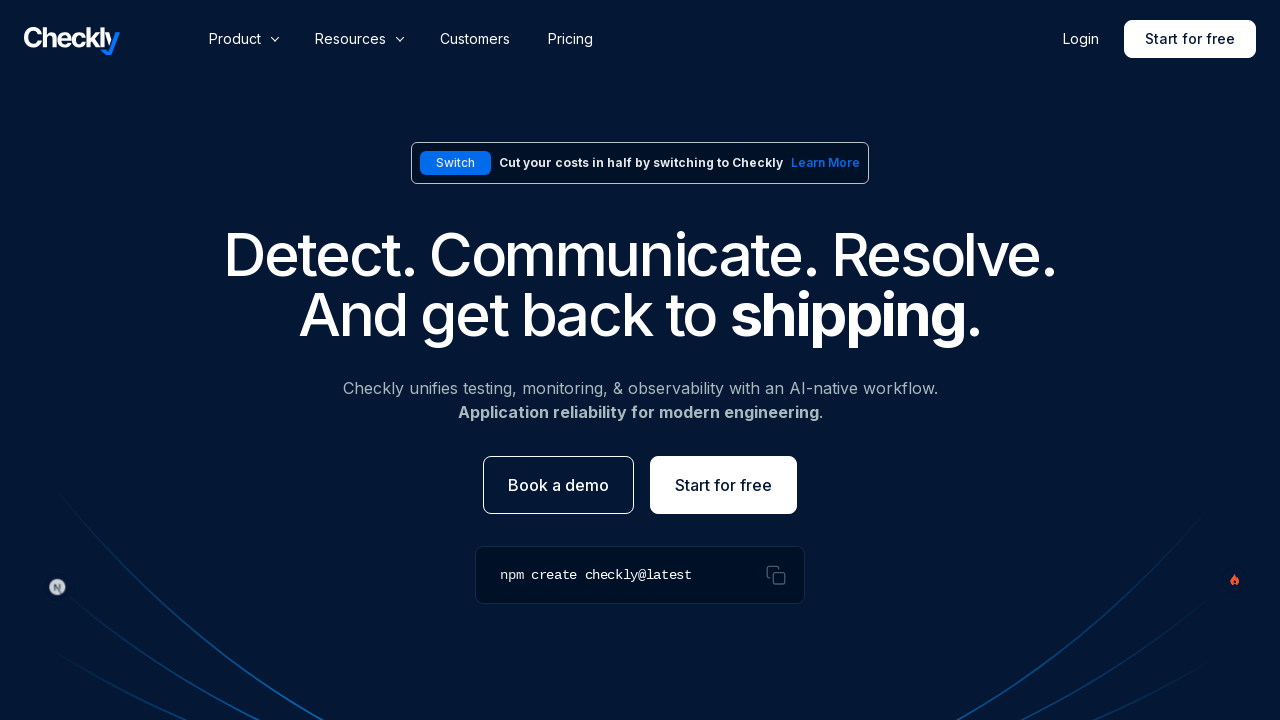

Navigated to Checkly homepage
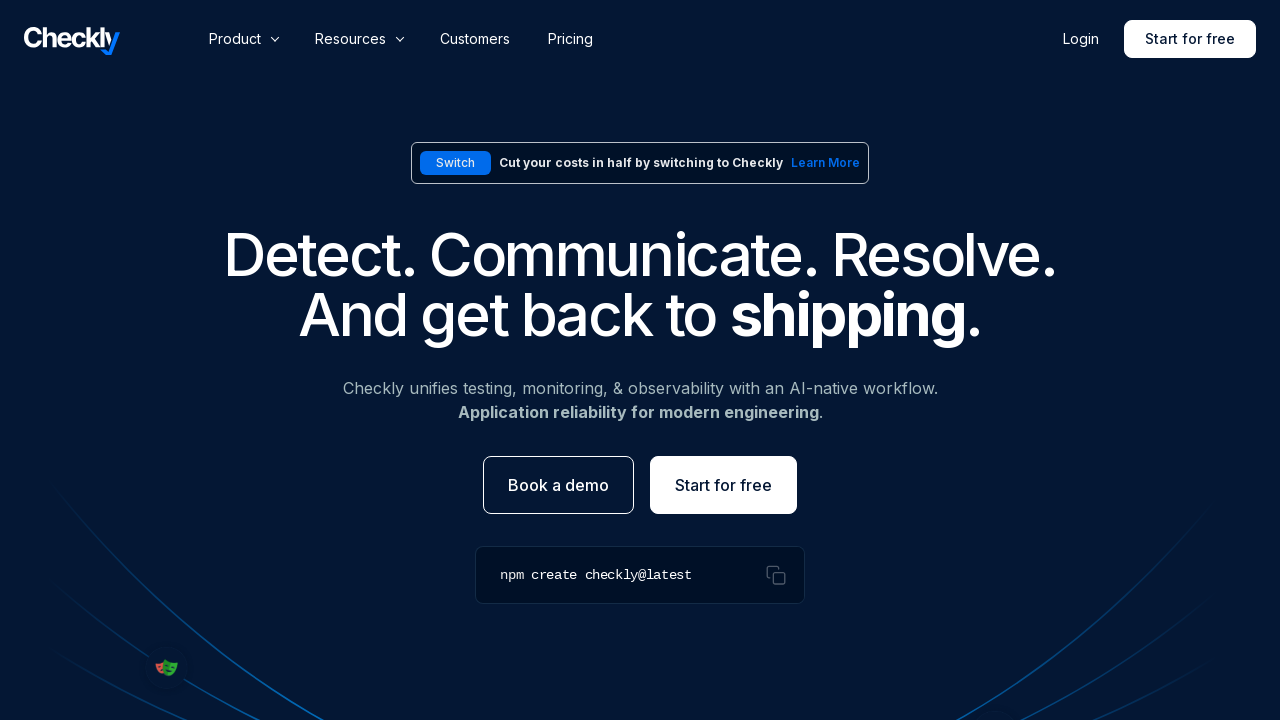

Set viewport size to large (1920x1080)
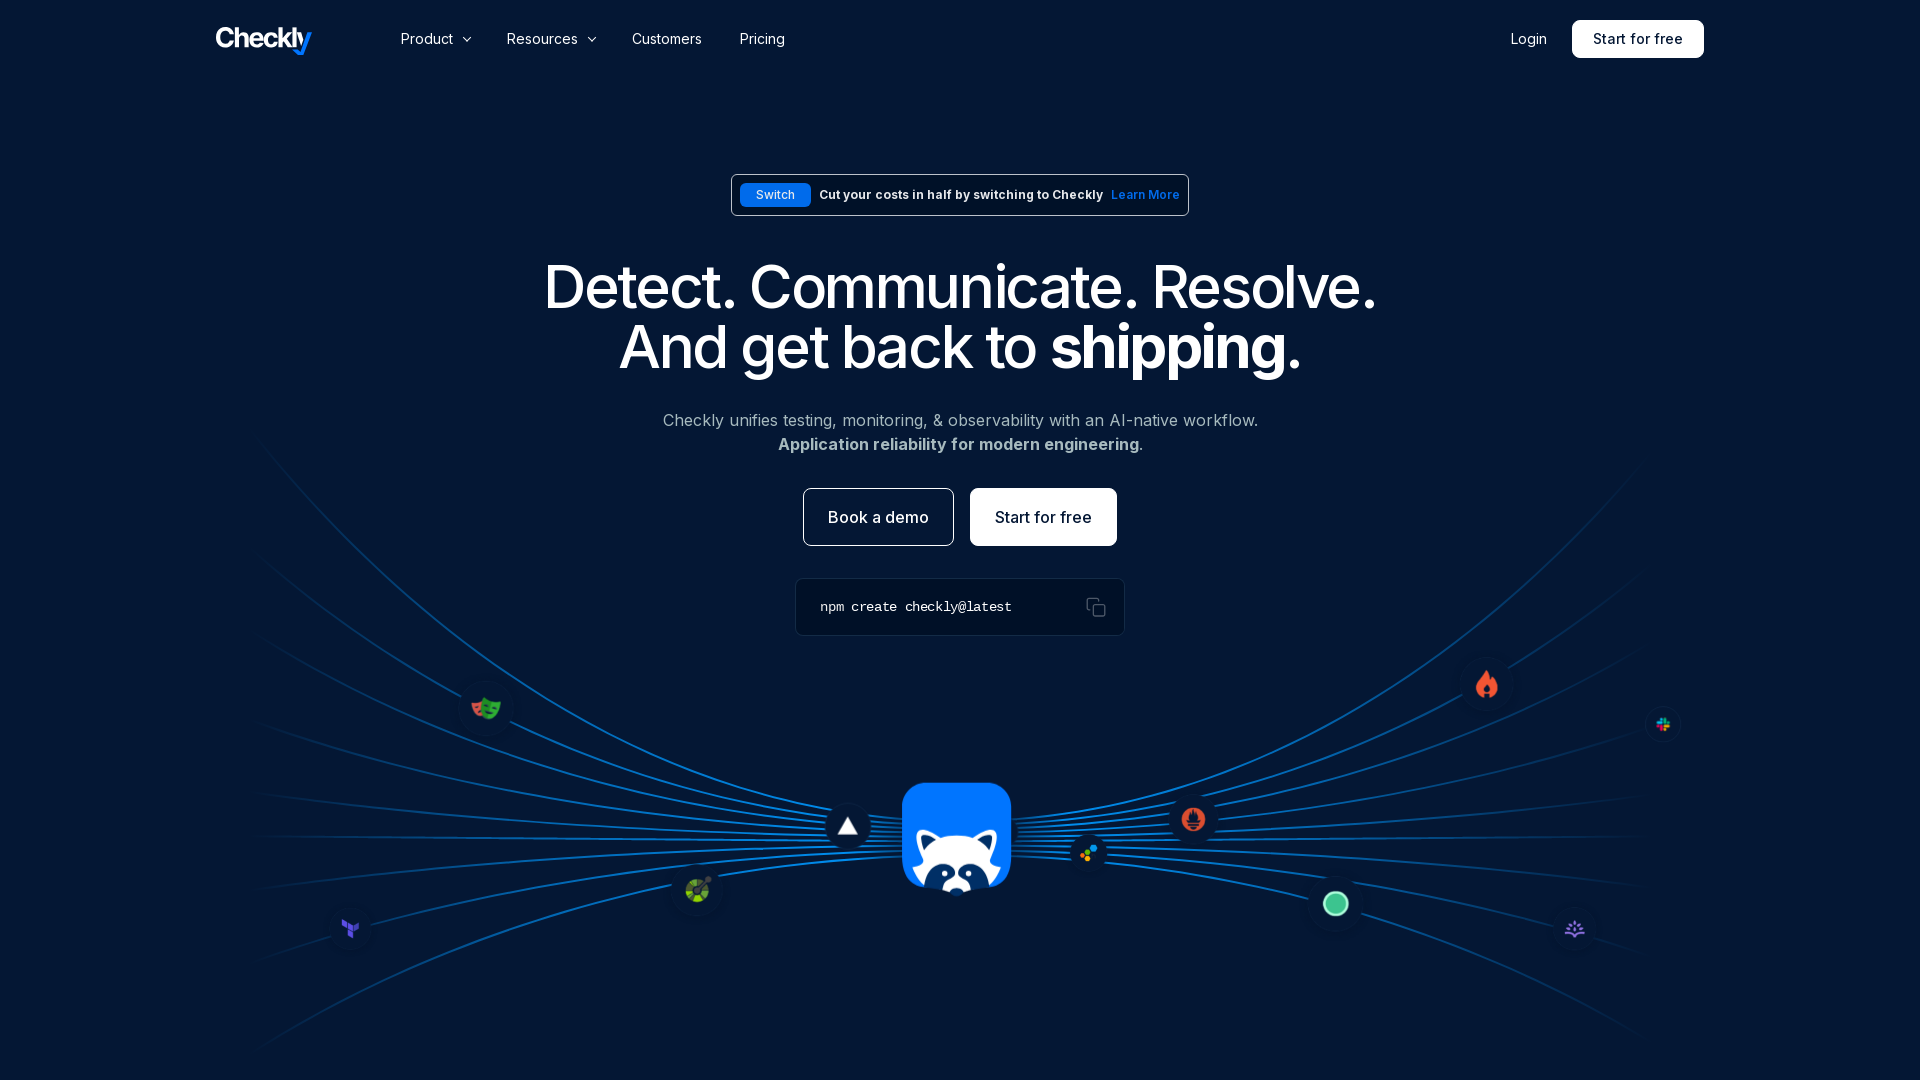

Set viewport size to middle (1000x800)
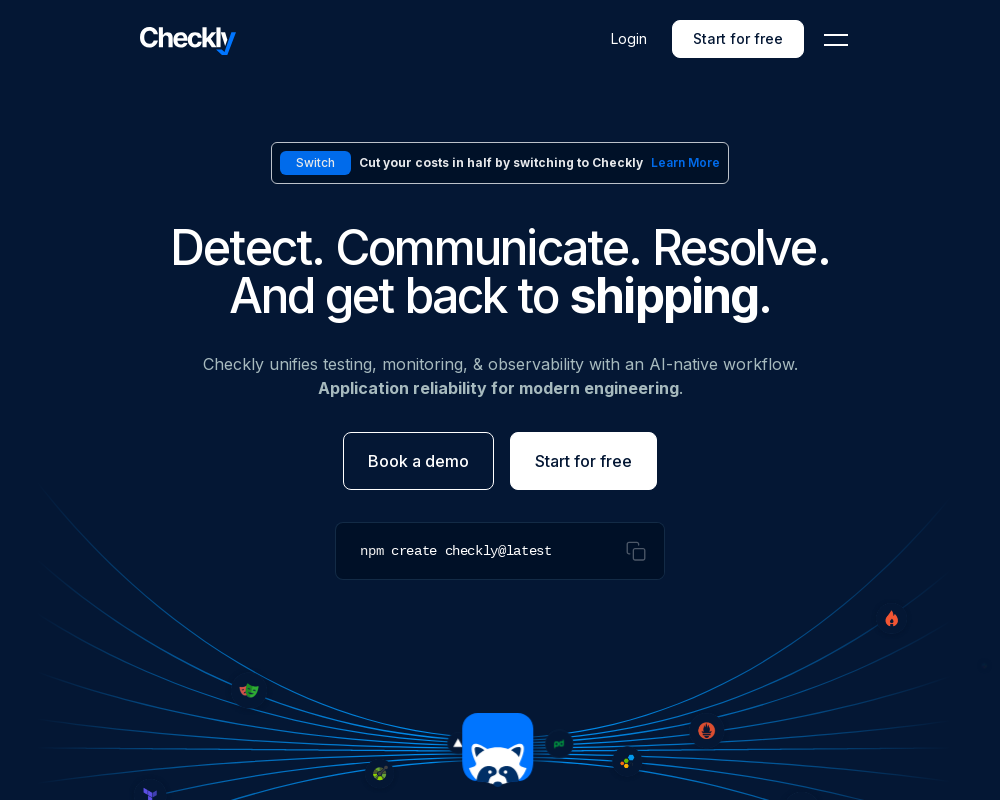

Set viewport size to small (600x800)
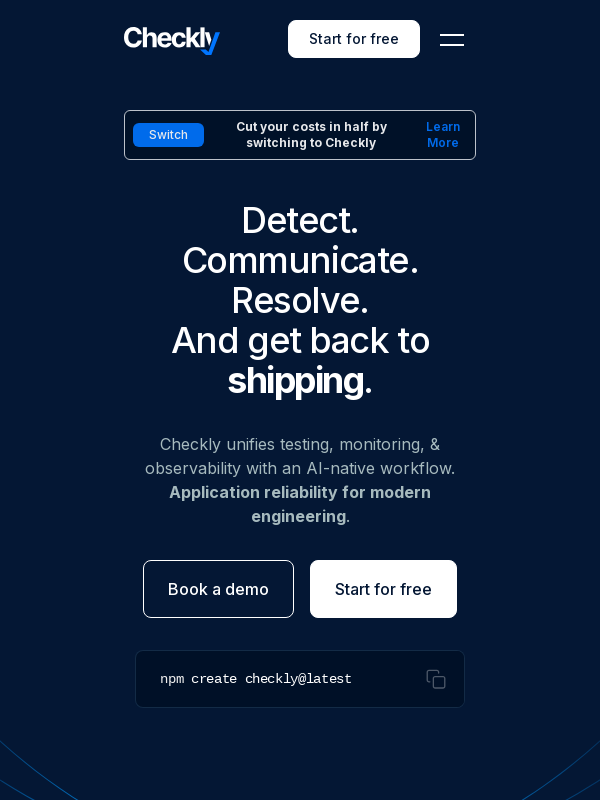

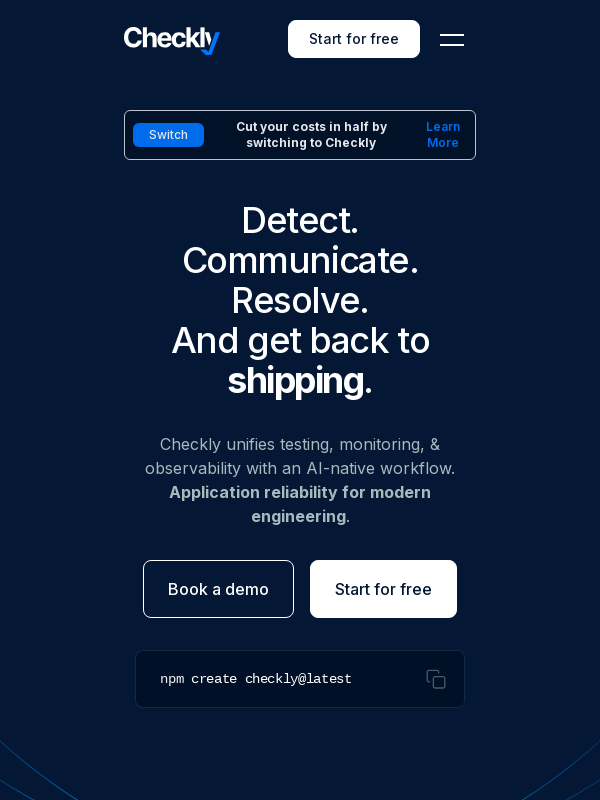